Tests basic page scrolling functionality on a restaurant demo app by scrolling down and up through the page content.

Starting URL: https://mrpdemo.eatanceapp.com/

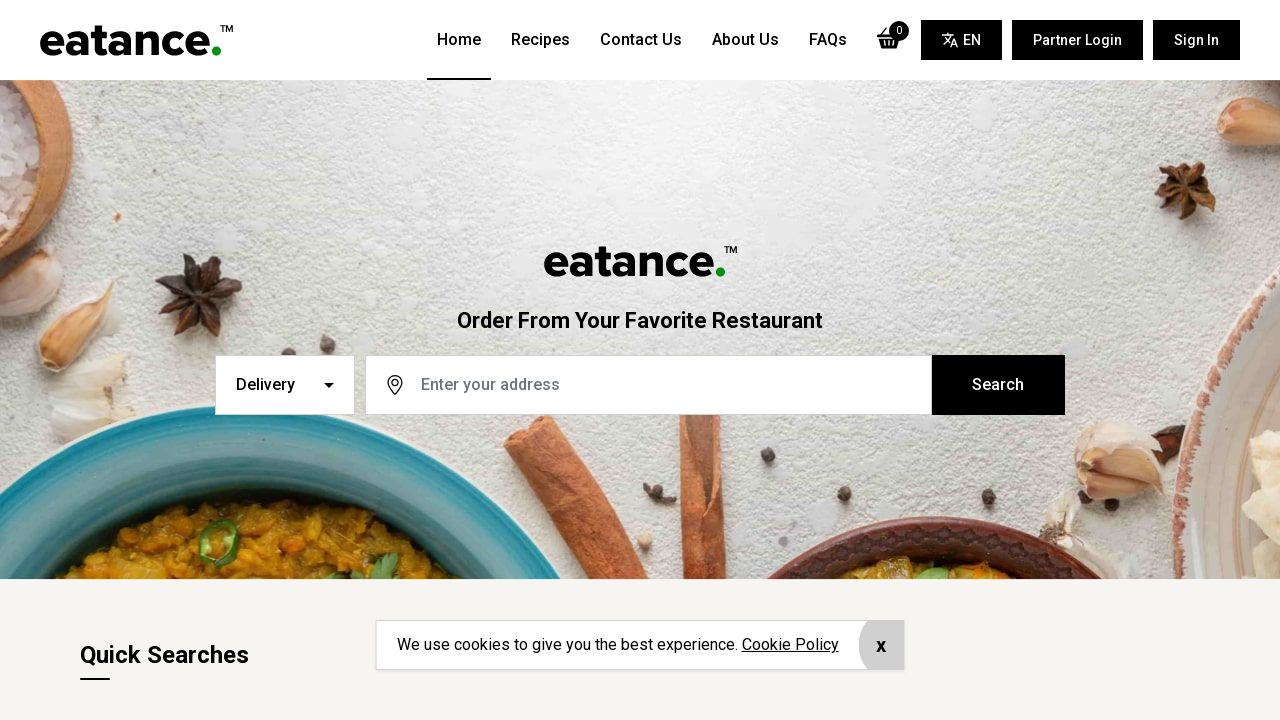

Scrolled down 500 pixels
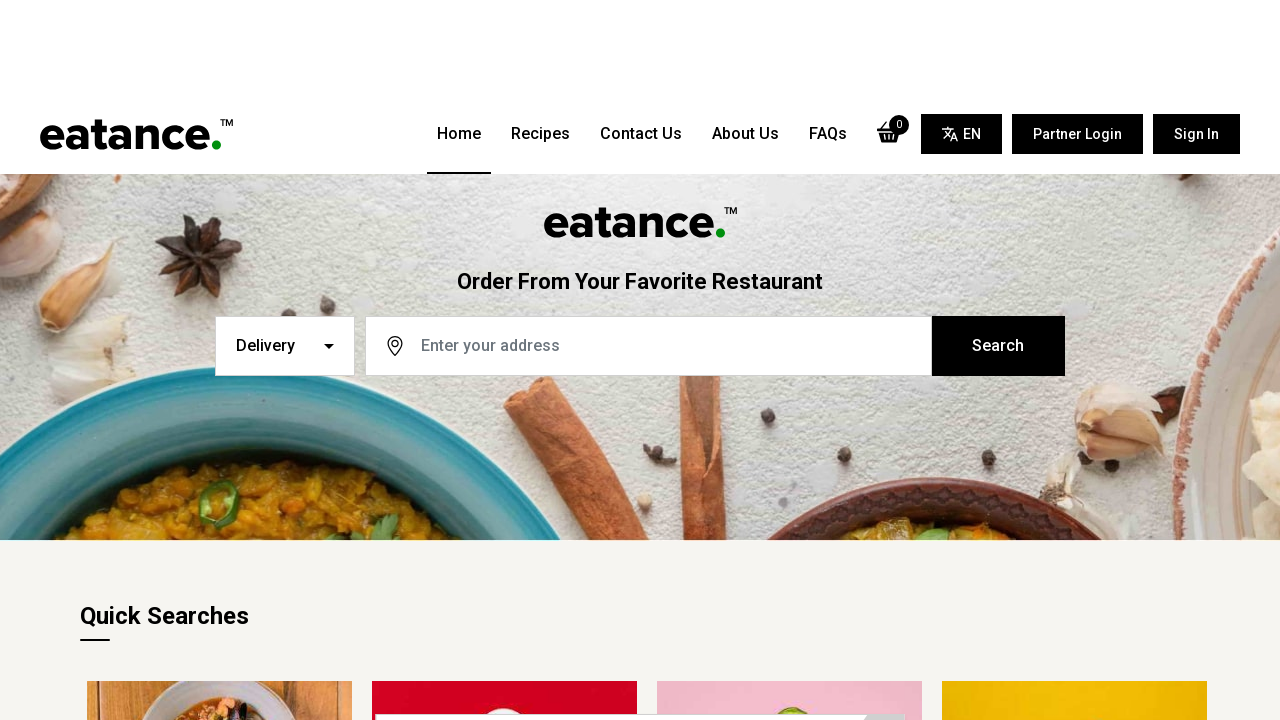

Scrolled down 400 pixels
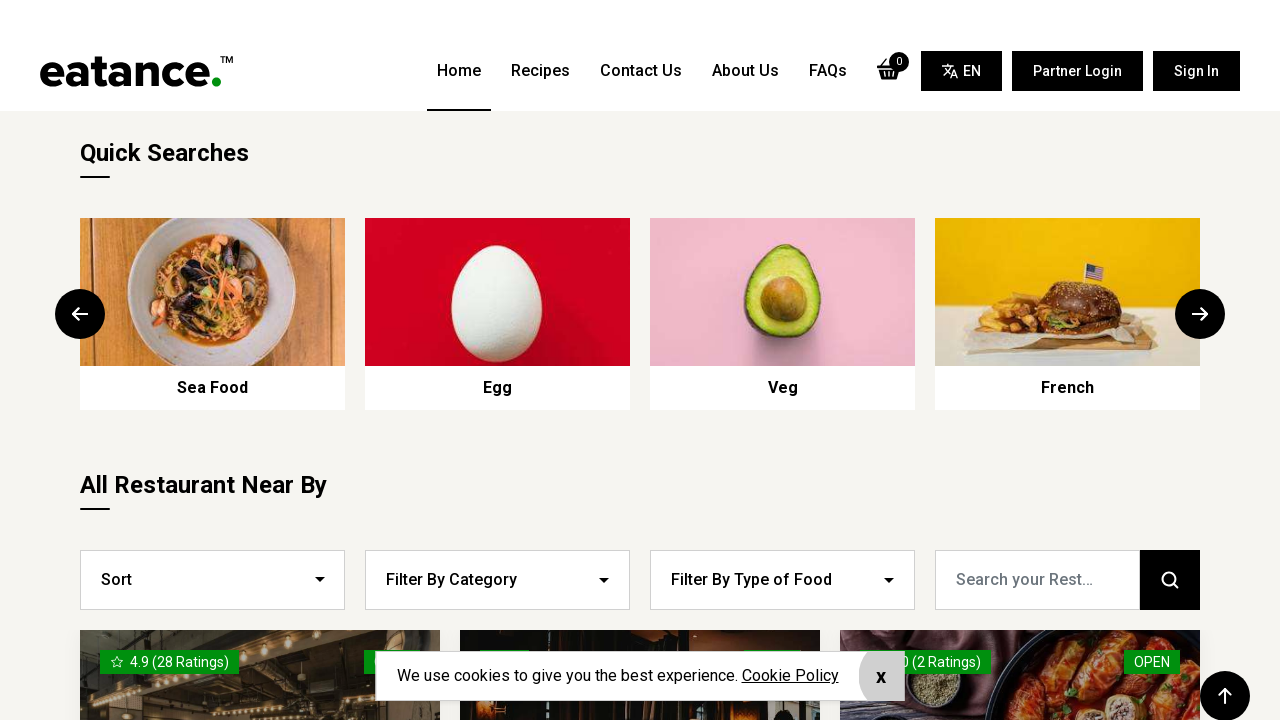

Scrolled up 600 pixels
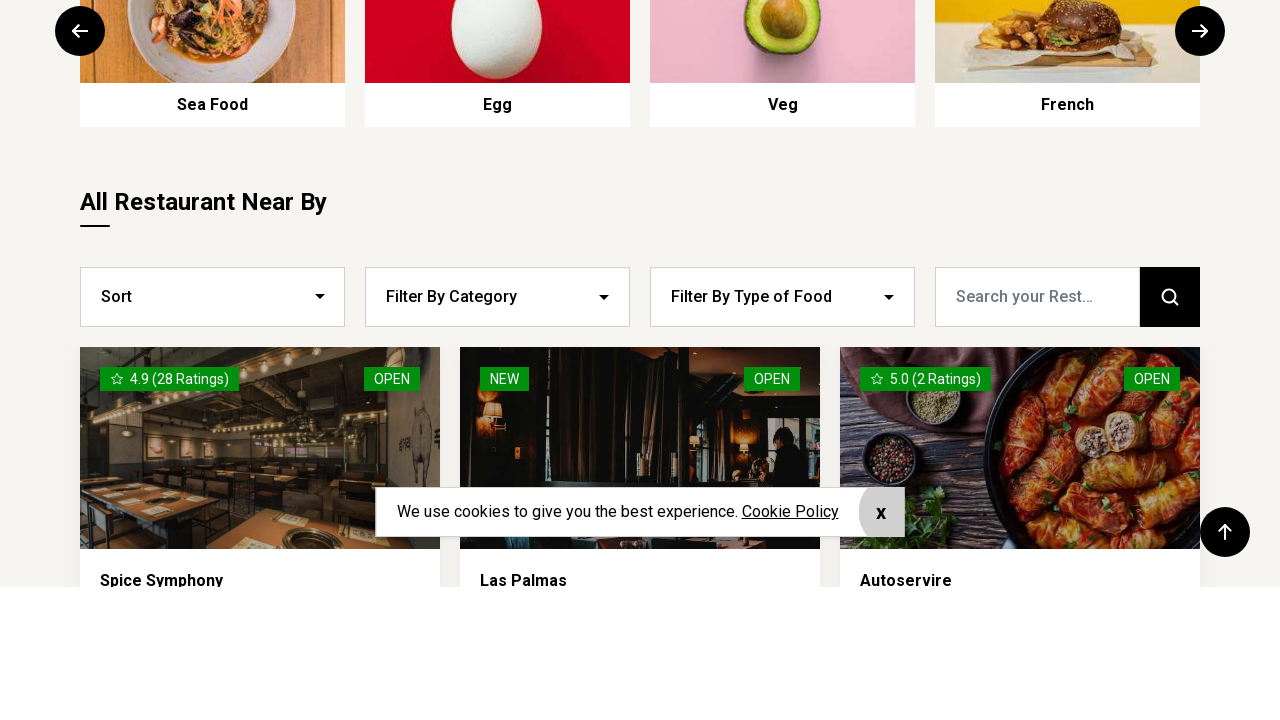

Scrolled down 200 pixels
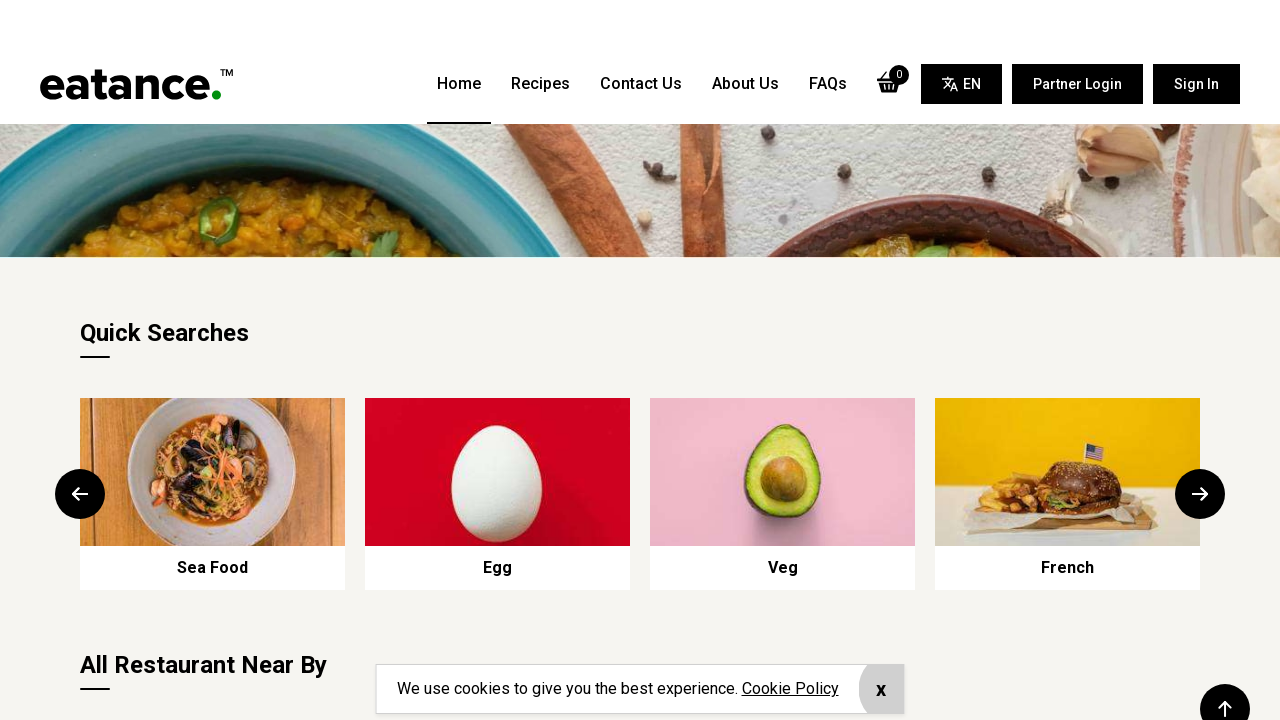

Scrolled down 200 pixels
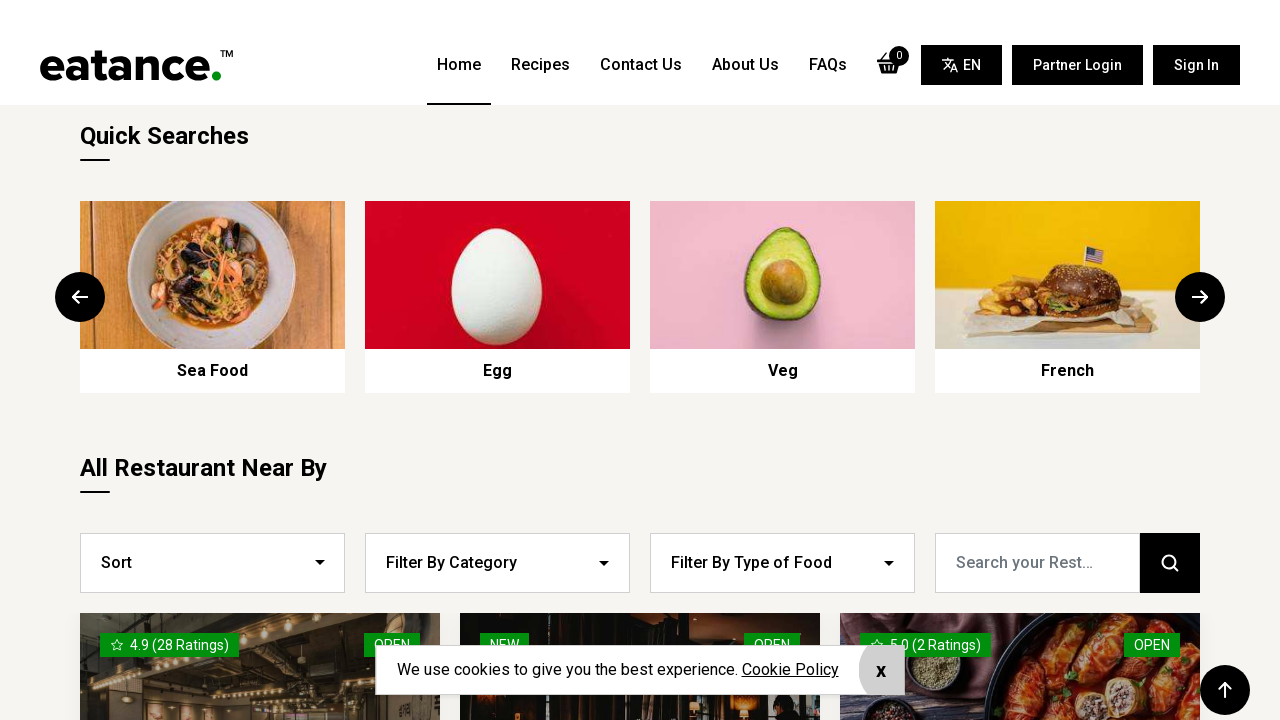

Scrolled down 100 pixels
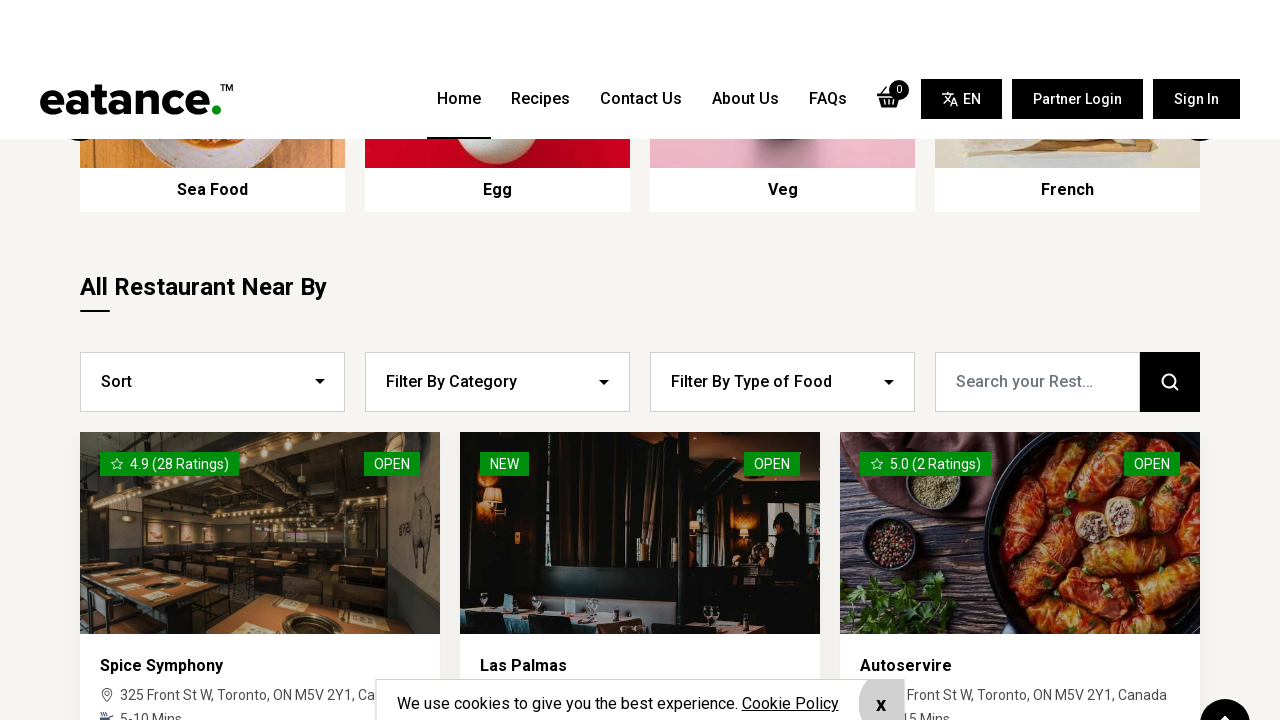

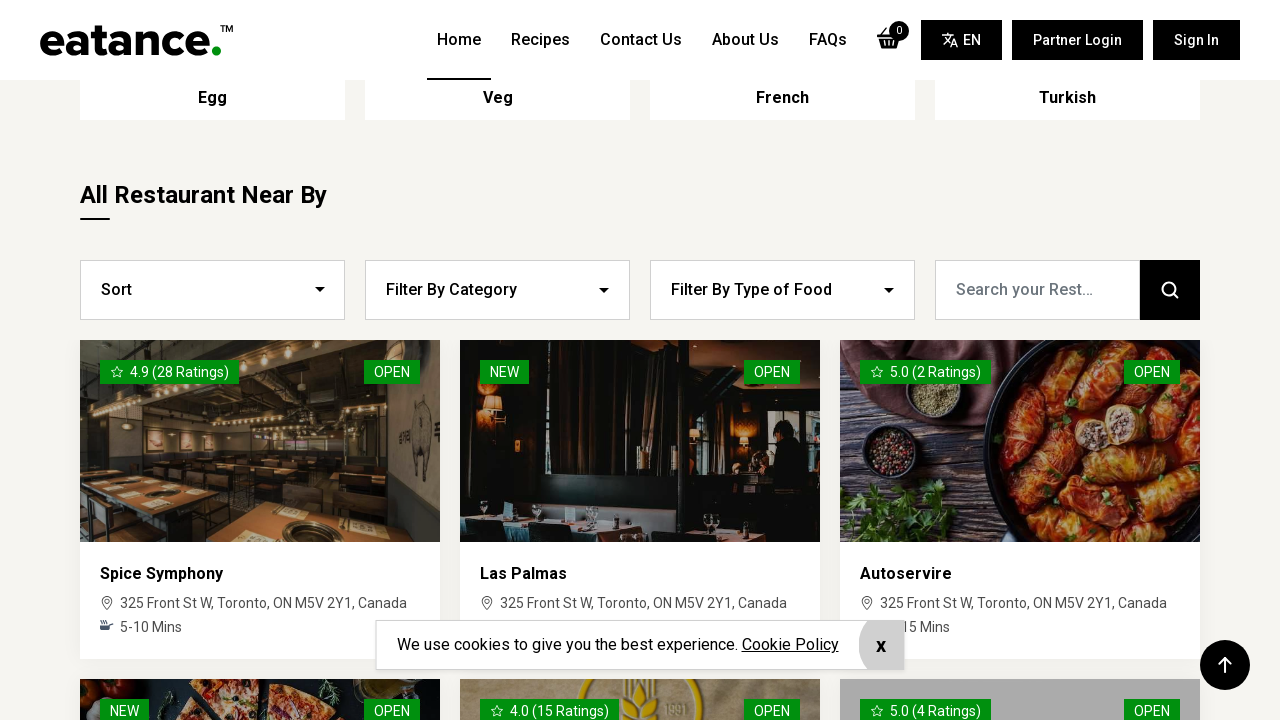